Tests adding specific items to a shopping cart on an e-commerce practice site by finding products by name (Cucumber, Broccoli, Beetroot) and clicking their add to cart buttons.

Starting URL: https://rahulshettyacademy.com/seleniumPractise/

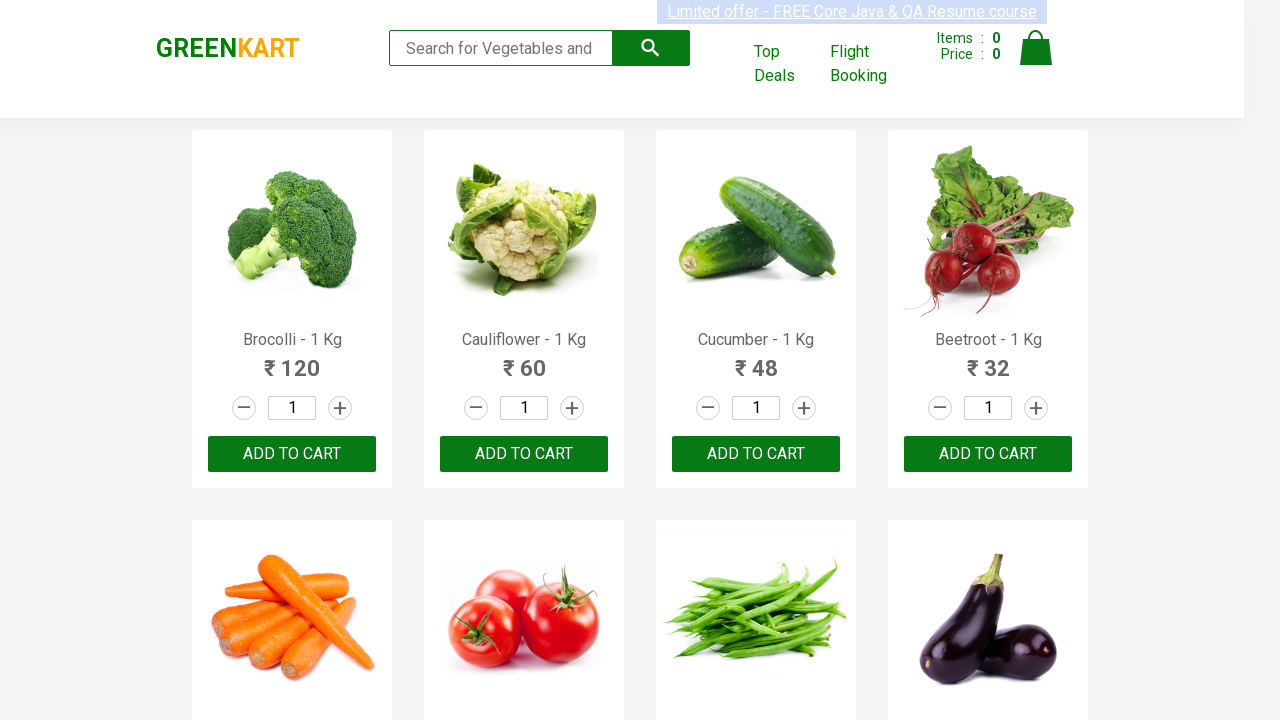

Waited for product names to load
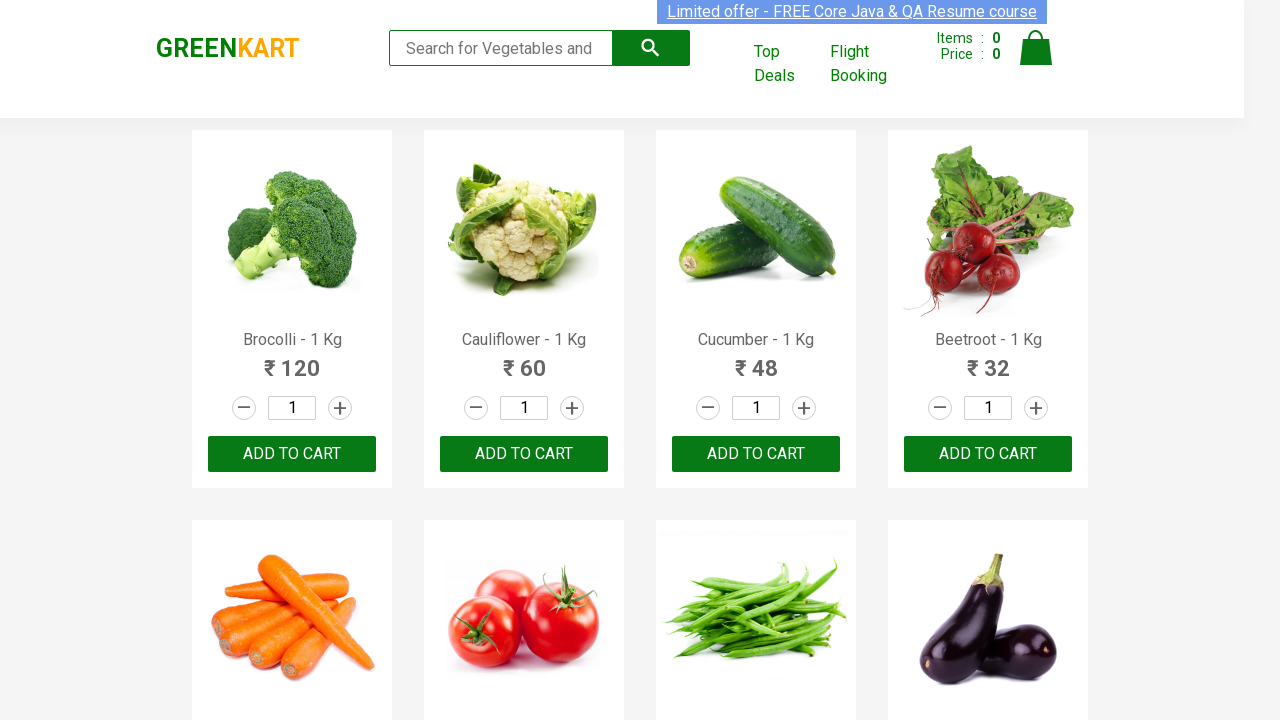

Added 'Brocolli' to cart at (292, 454) on xpath=//div[@class='product-action']/button >> nth=0
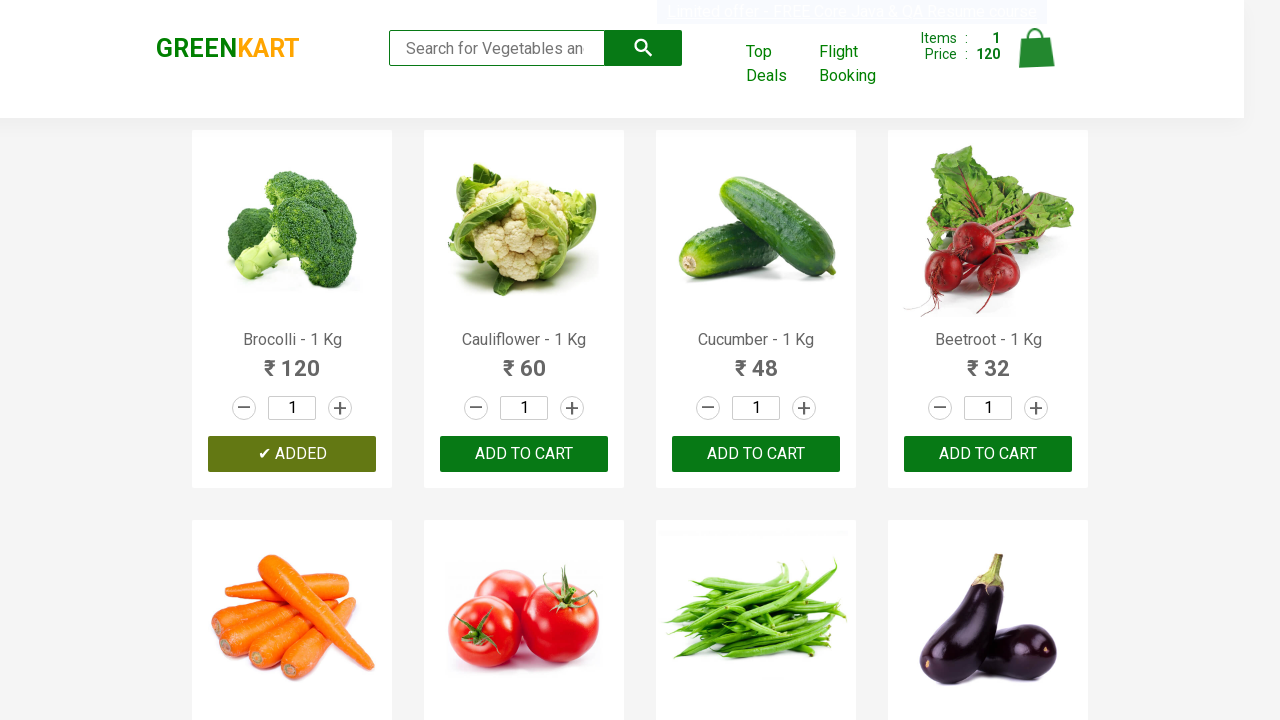

Added 'Cucumber' to cart at (756, 454) on xpath=//div[@class='product-action']/button >> nth=2
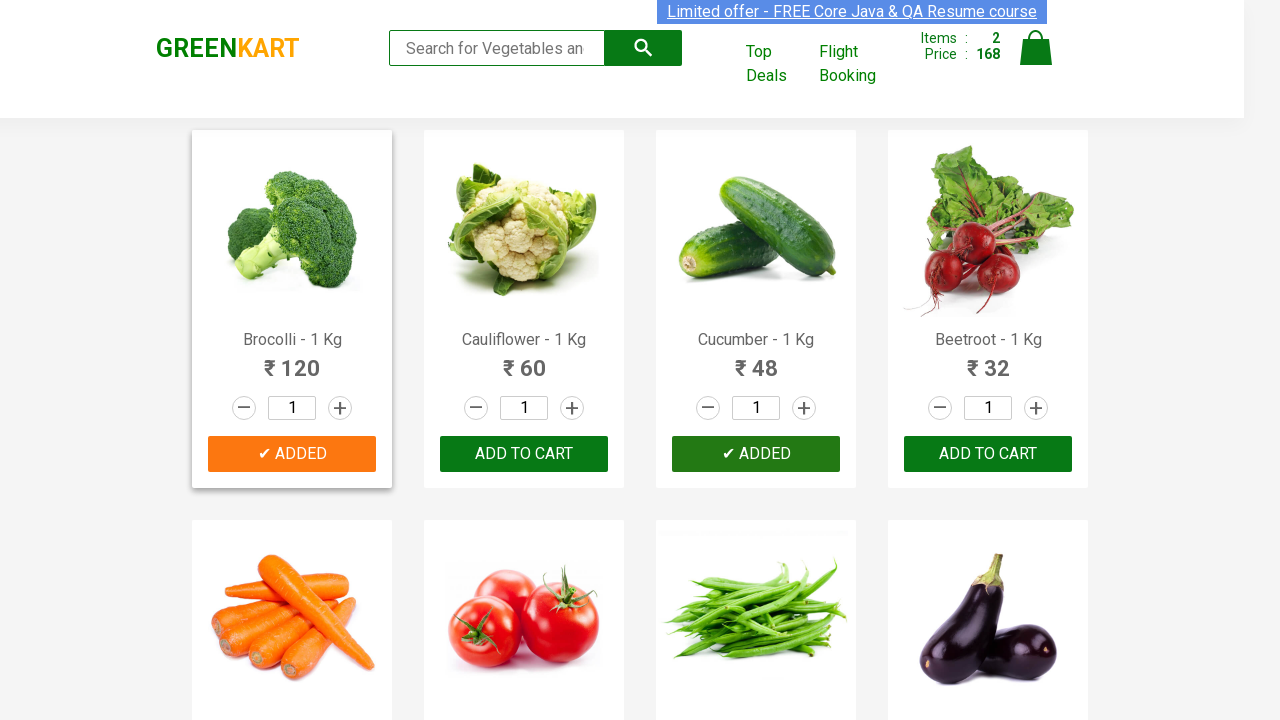

Added 'Beetroot' to cart at (988, 454) on xpath=//div[@class='product-action']/button >> nth=3
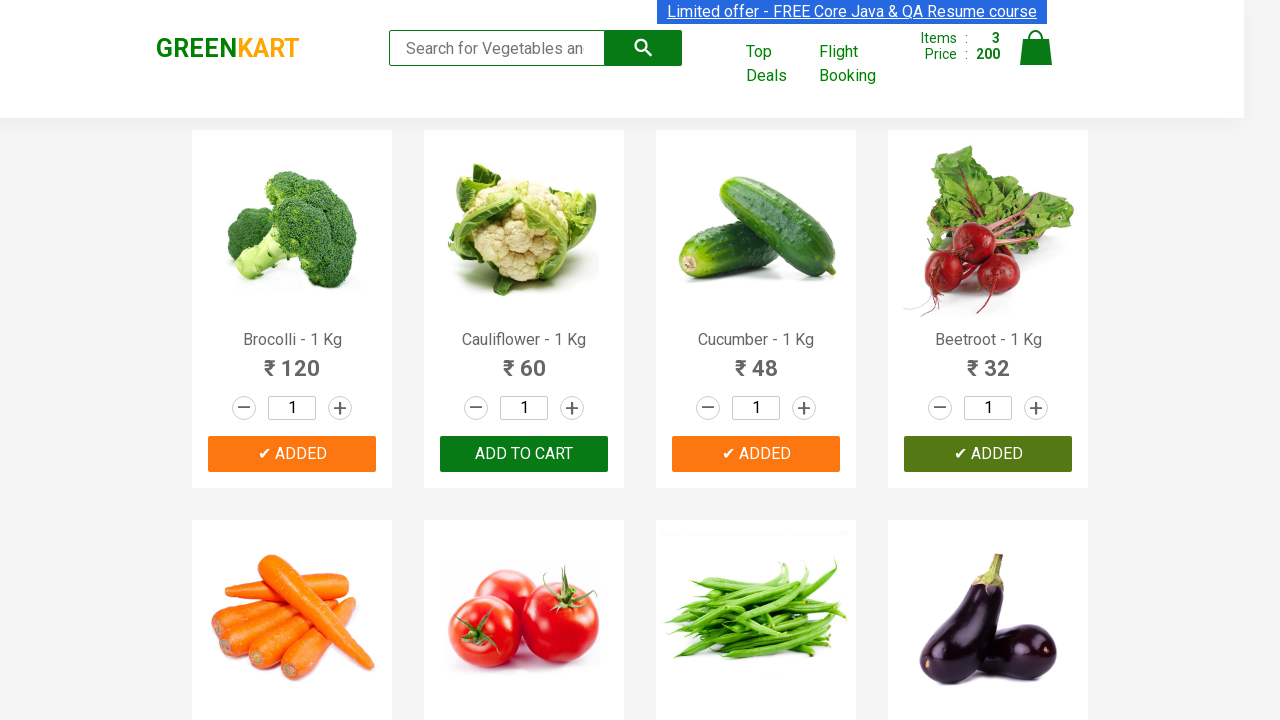

All required items (Cucumber, Broccoli, Beetroot) have been added to cart
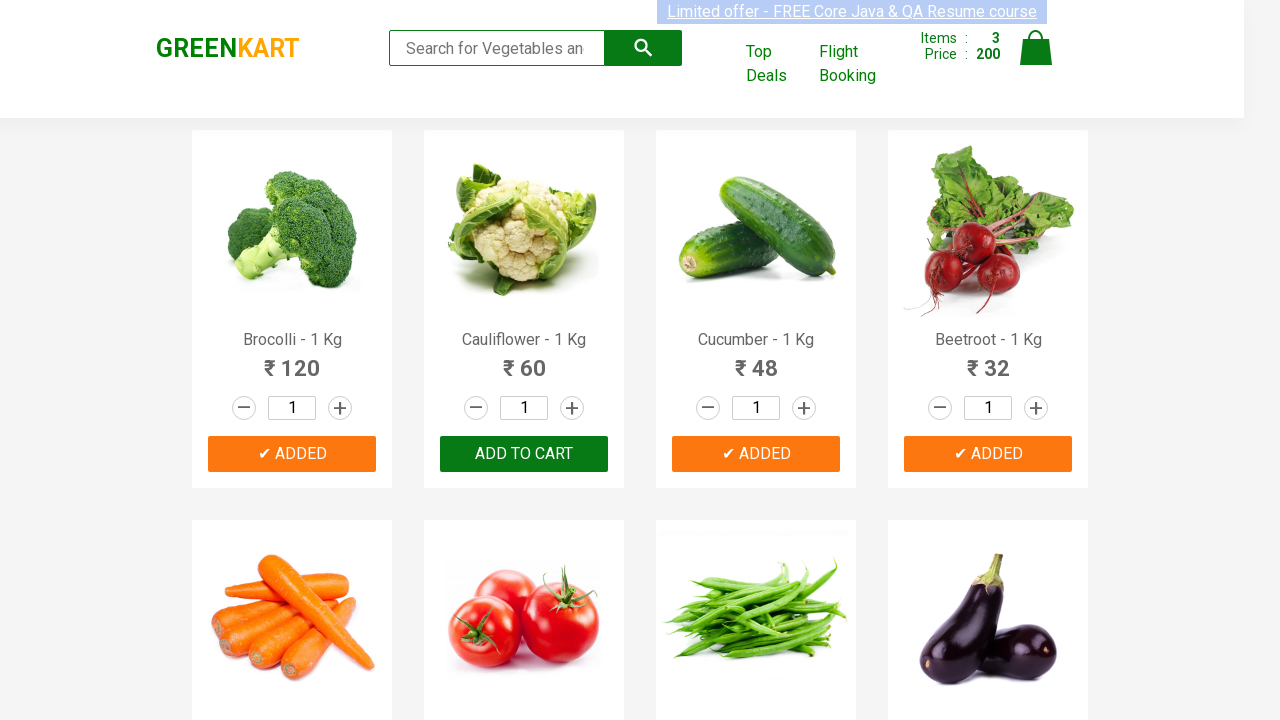

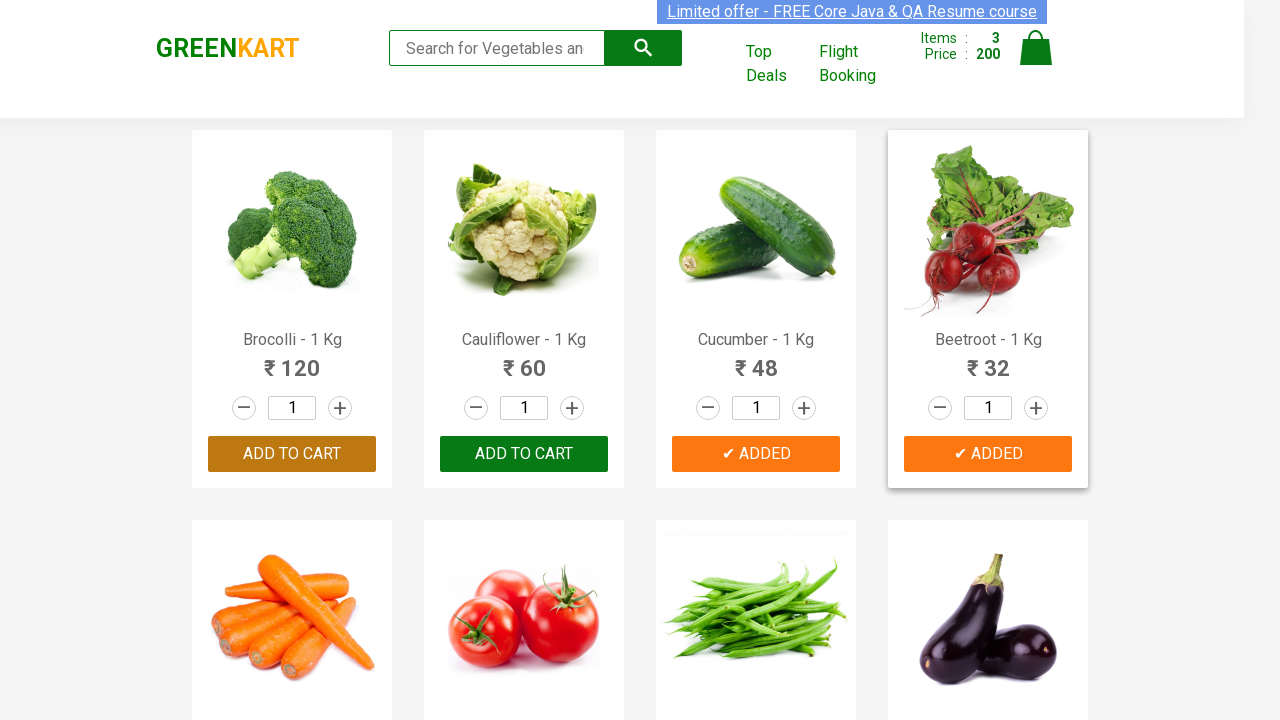